Navigates to France's COVID-19 test tracking dashboard and waits for the counter element to be visible

Starting URL: https://dashboard.covid19.data.gouv.fr/suivi-des-tests?location=FRA

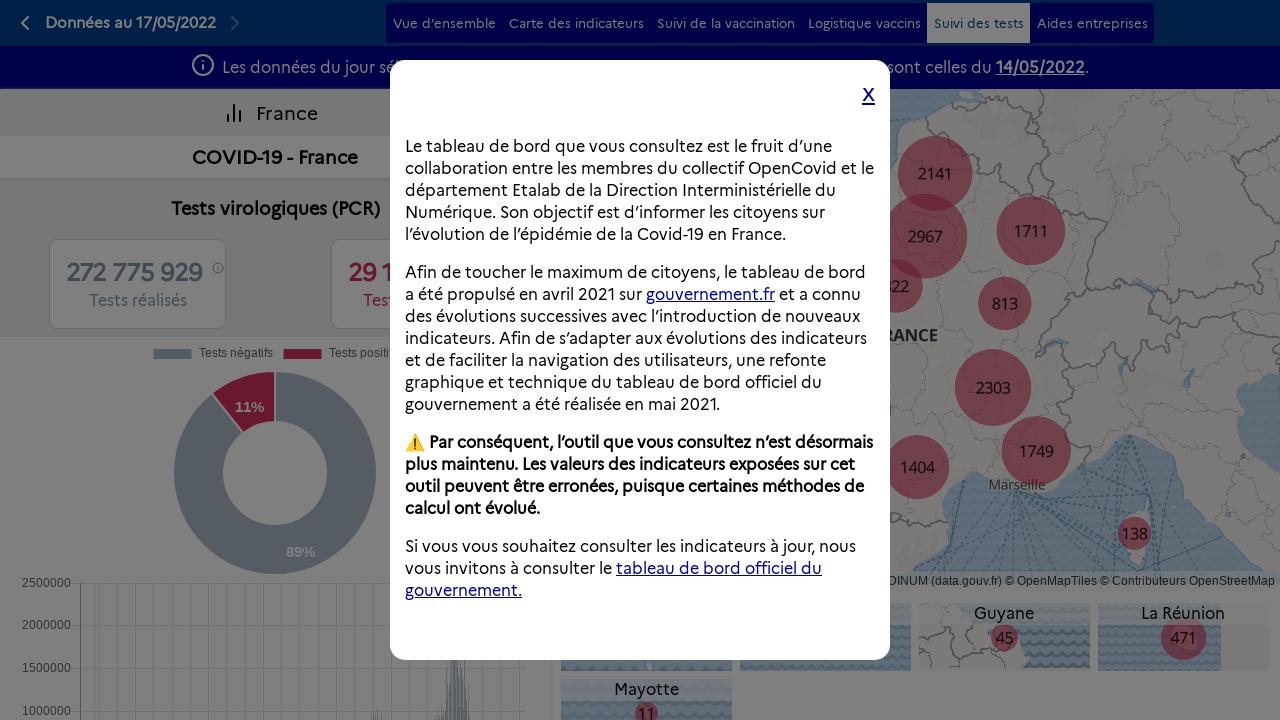

Navigated to France's COVID-19 test tracking dashboard
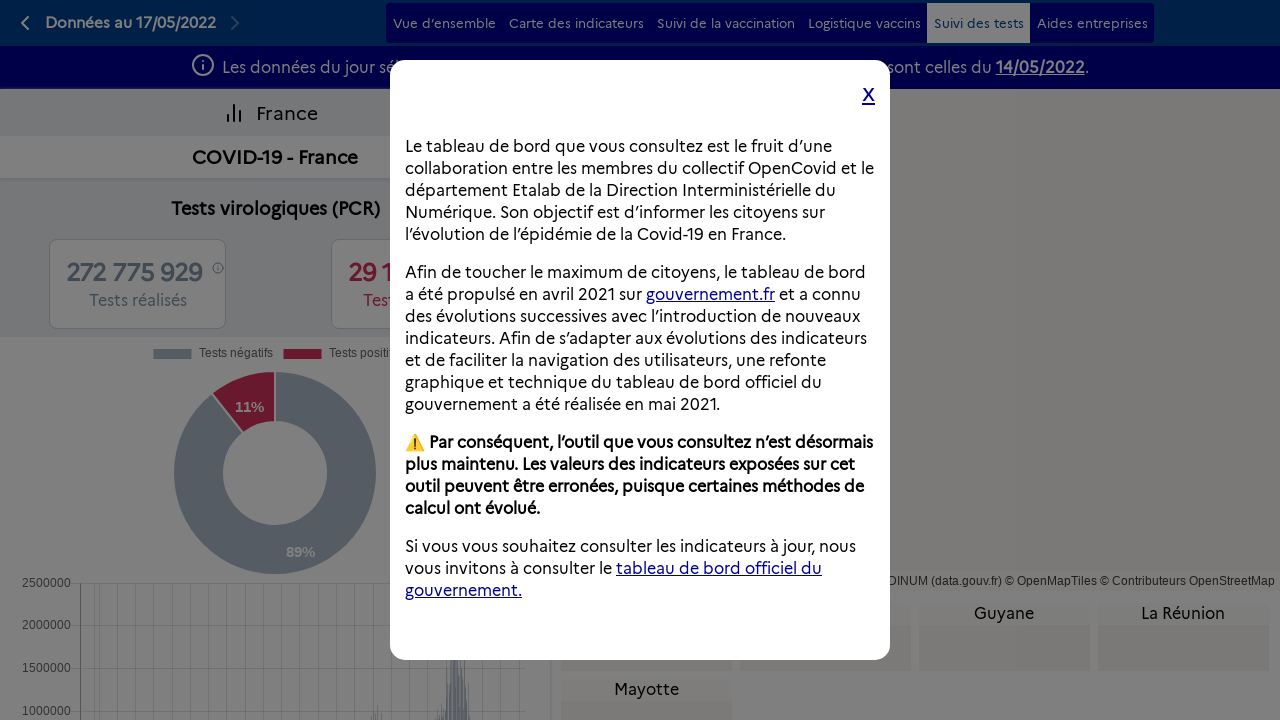

Counter element became visible
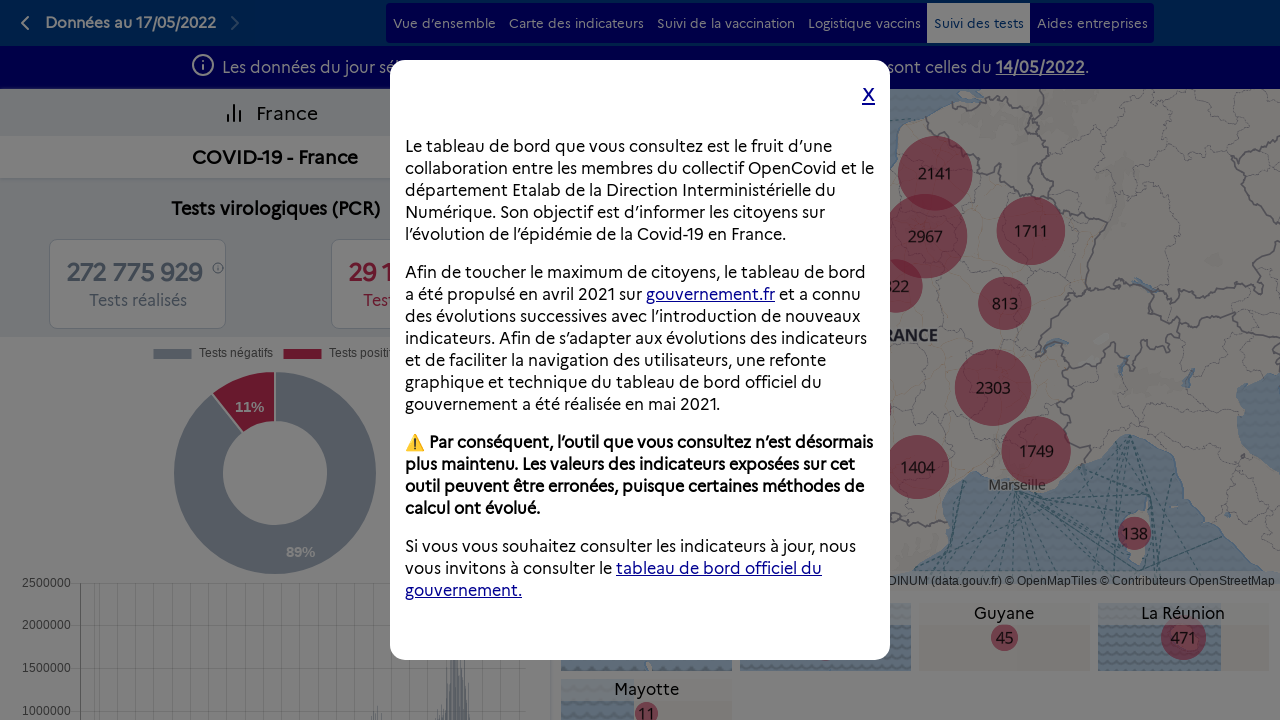

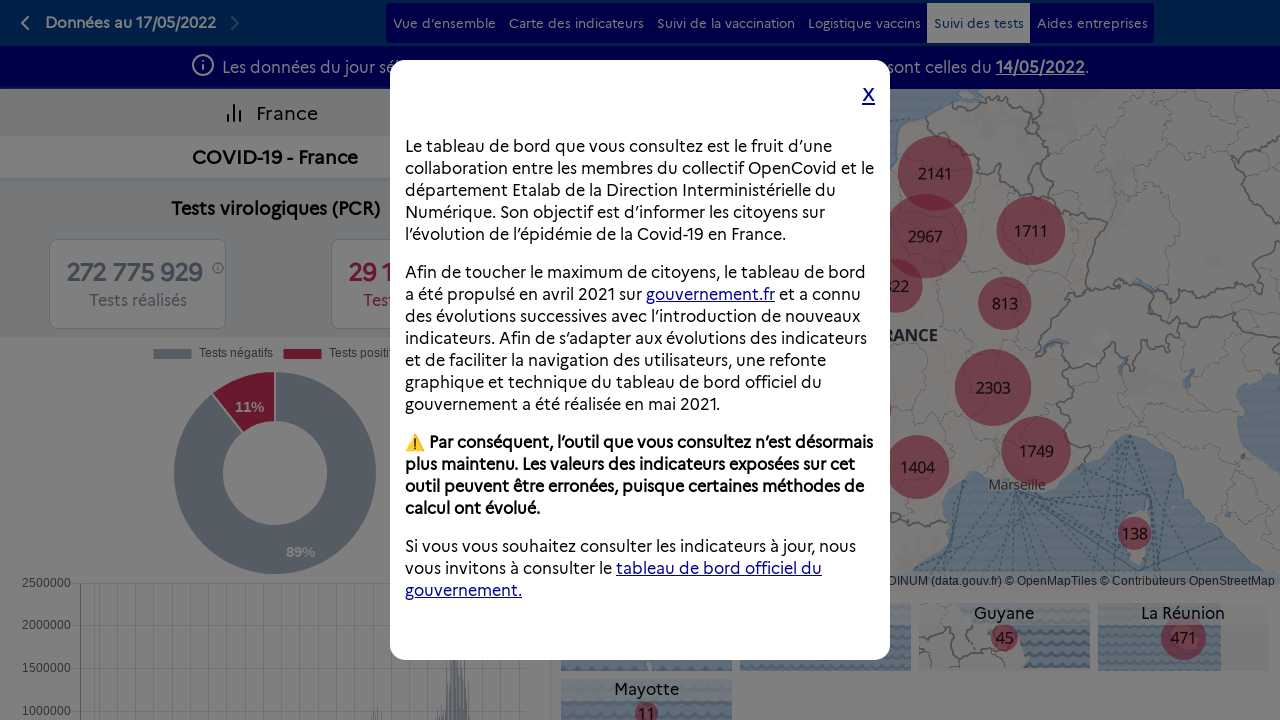